Tests adding todo items to the list by filling the input and pressing Enter, verifying the items appear in the list

Starting URL: https://demo.playwright.dev/todomvc

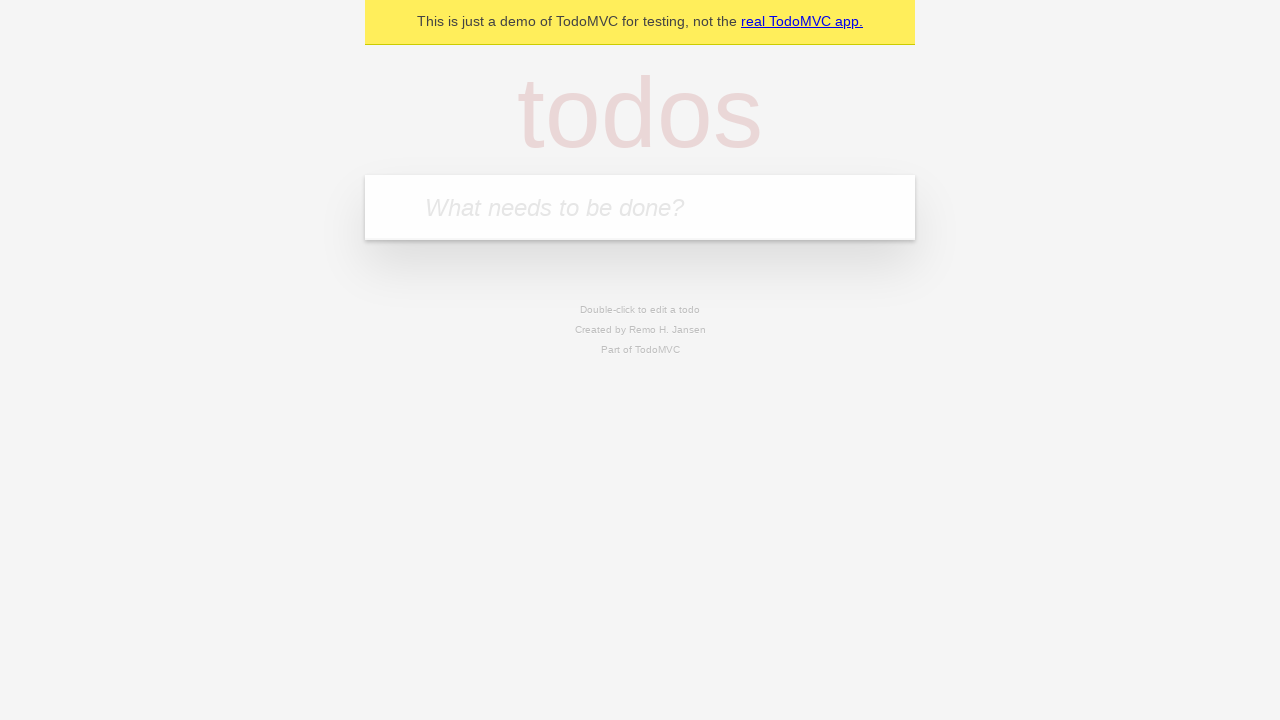

Filled todo input with 'buy some cheese' on internal:attr=[placeholder="What needs to be done?"i]
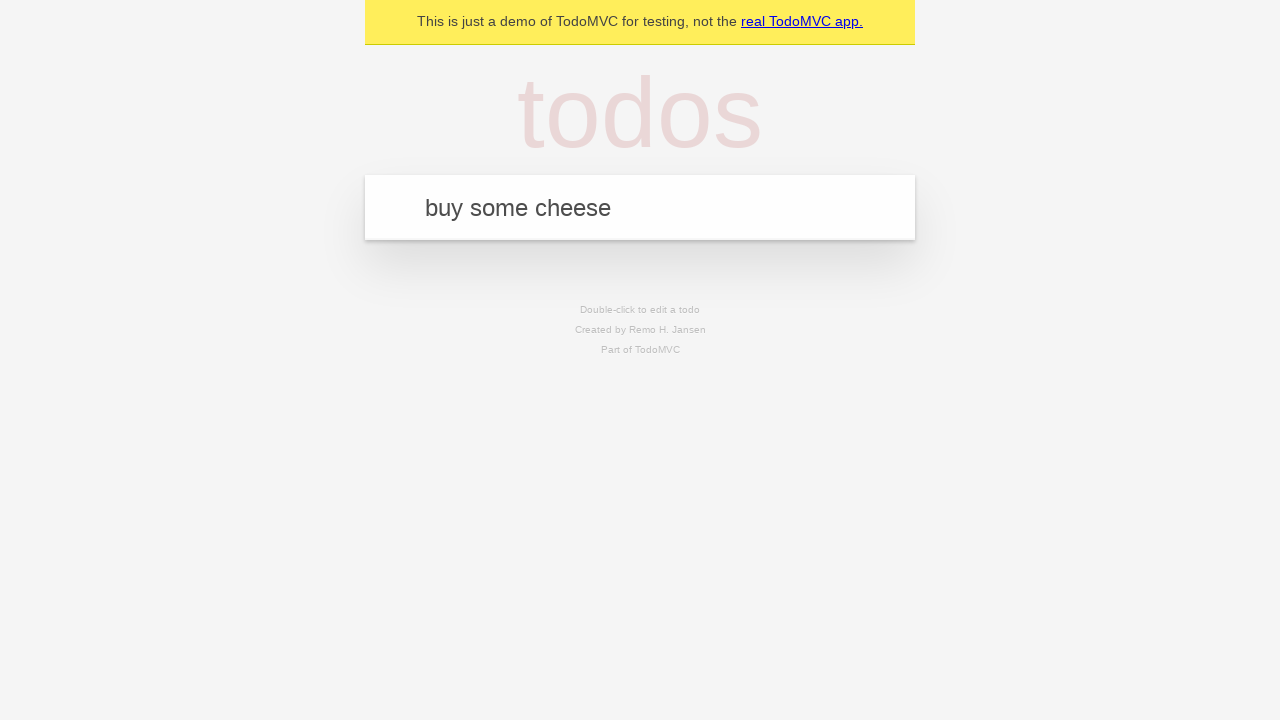

Pressed Enter to add first todo item on internal:attr=[placeholder="What needs to be done?"i]
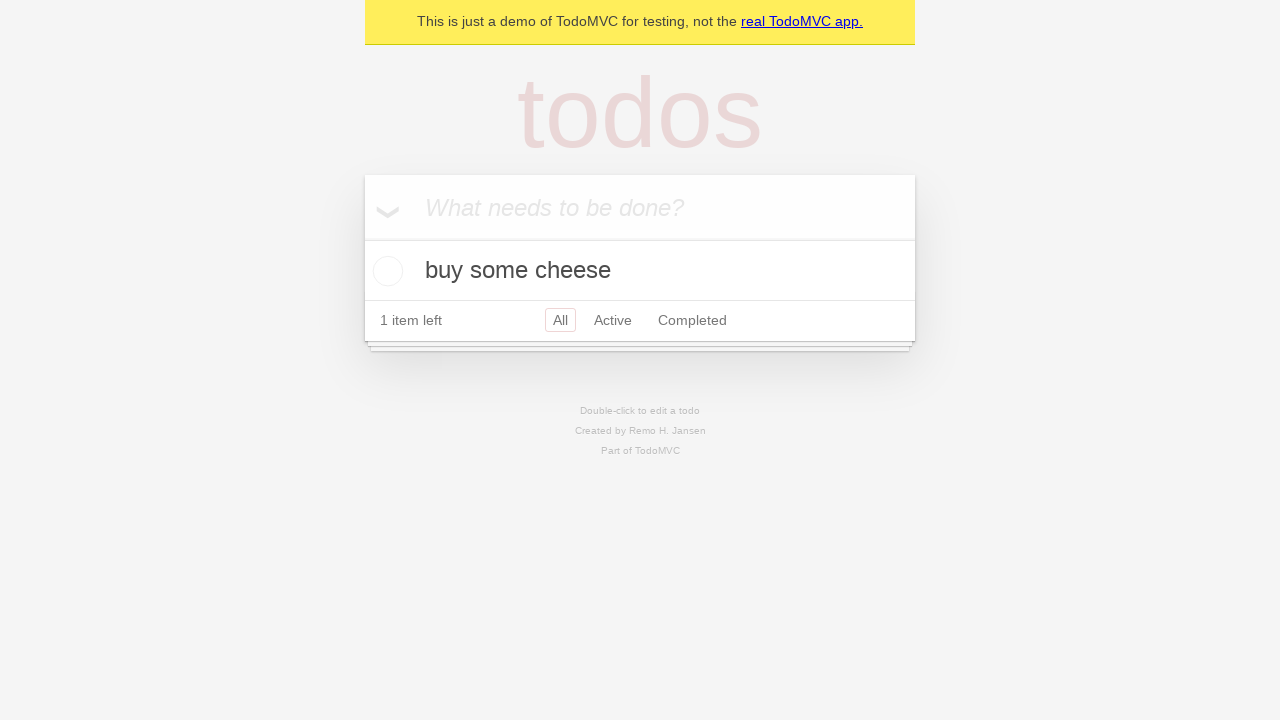

First todo item appeared in the list
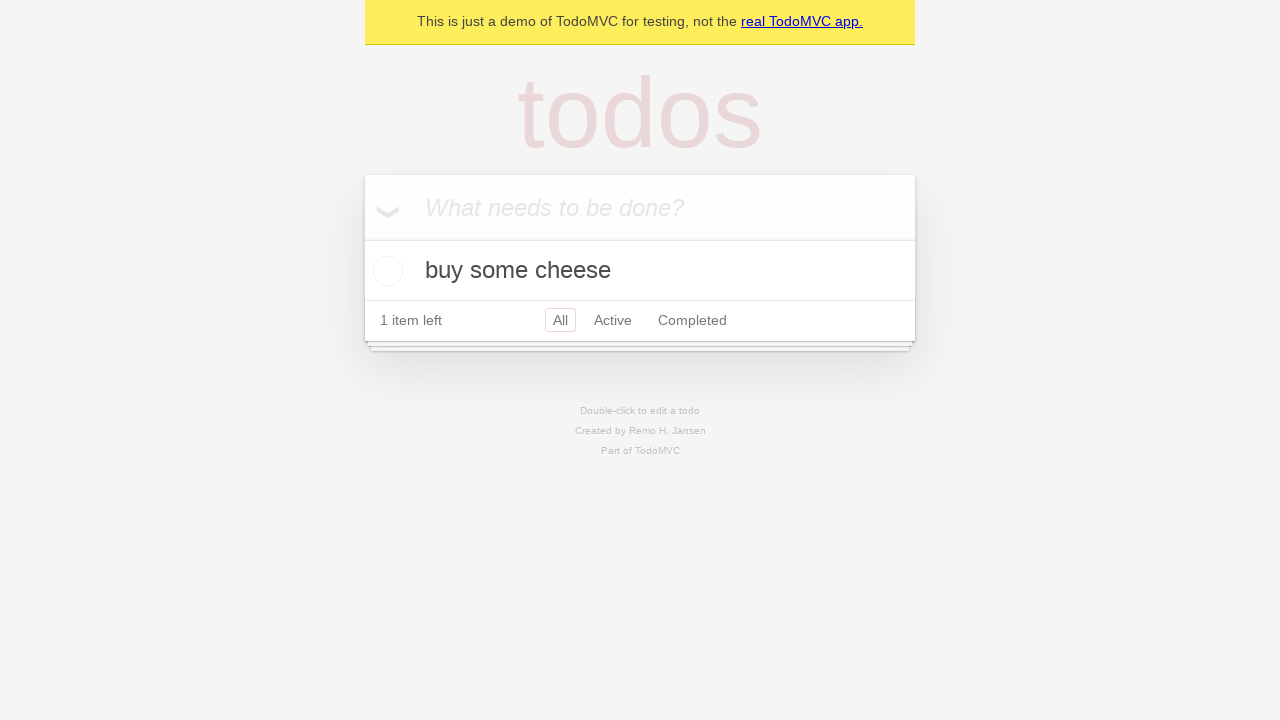

Filled todo input with 'feed the cat' on internal:attr=[placeholder="What needs to be done?"i]
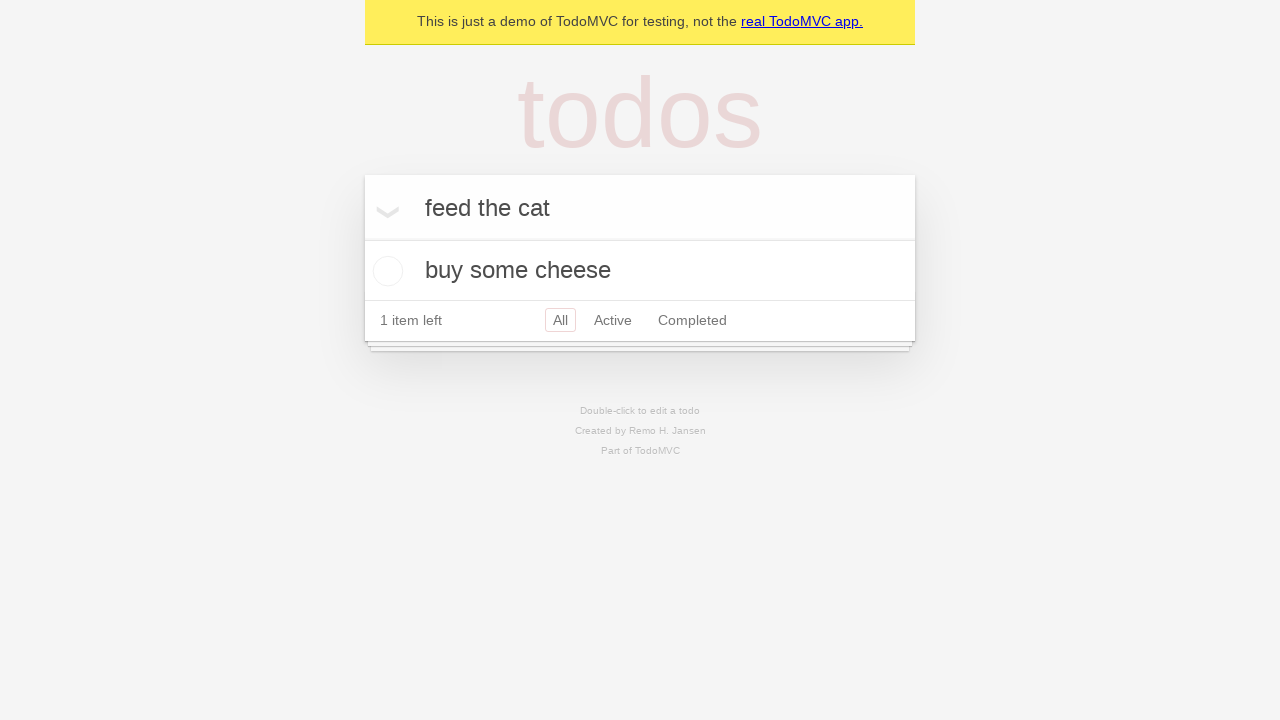

Pressed Enter to add second todo item on internal:attr=[placeholder="What needs to be done?"i]
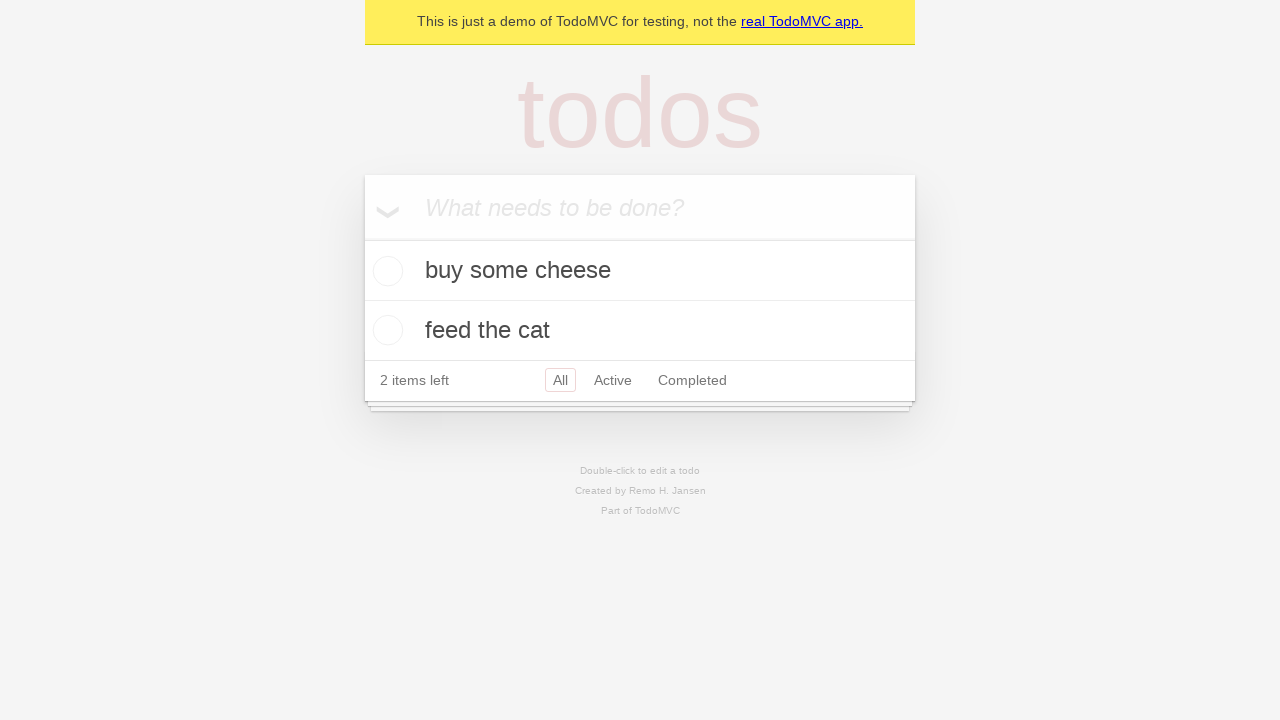

Both todo items are now visible in the list
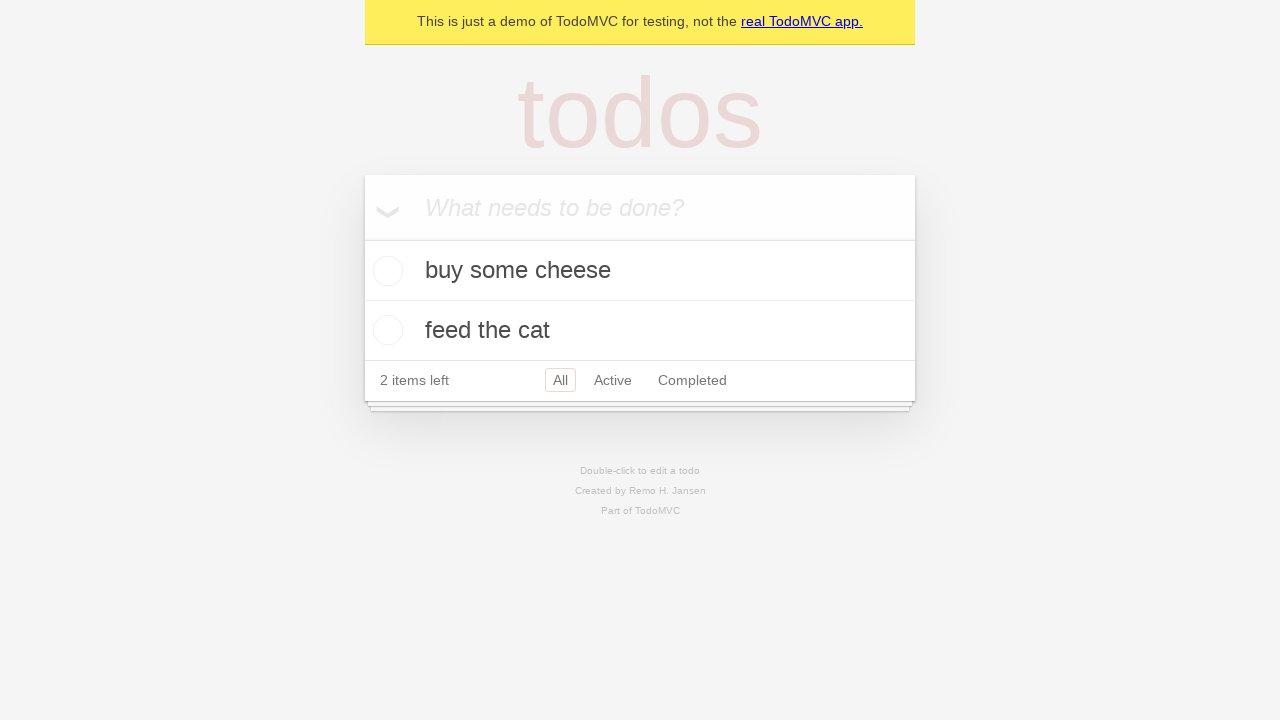

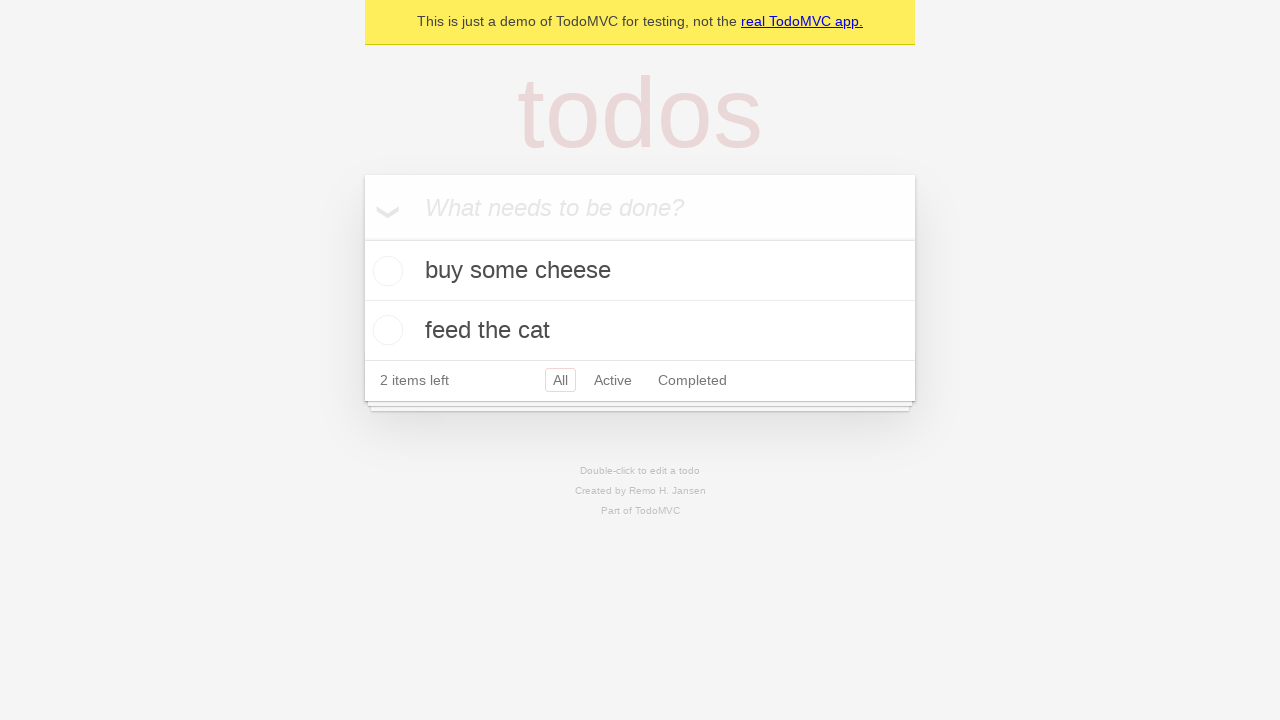